Tests JavaScript scrolling functionality by scrolling to the bottom of the Selenium website page and then scrolling back to the top.

Starting URL: https://www.selenium.dev/

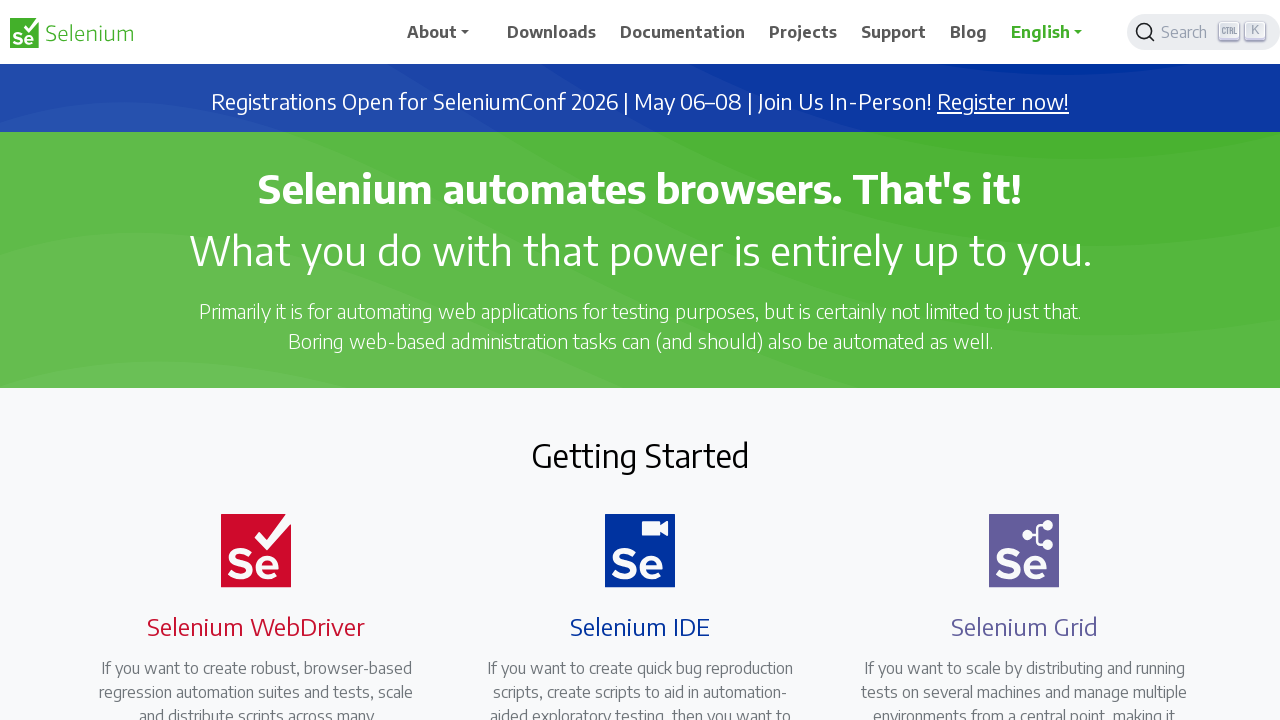

Navigated to Selenium website homepage
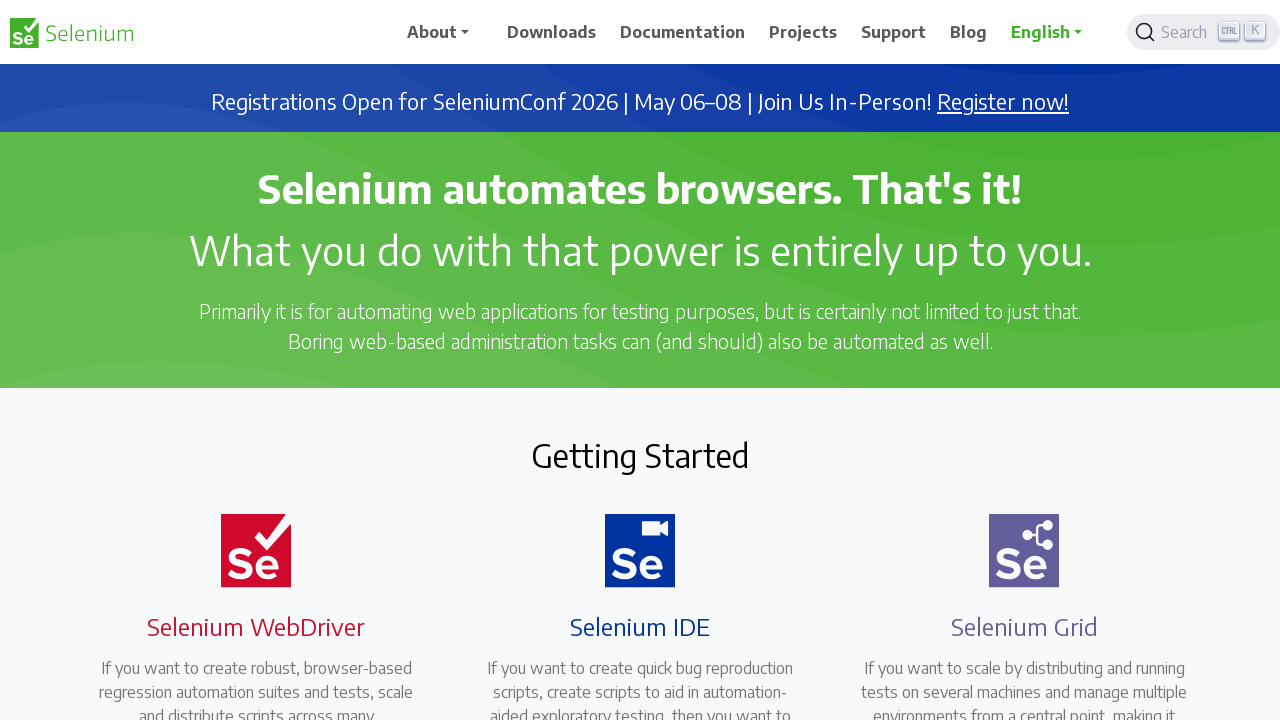

Scrolled to the bottom of the page
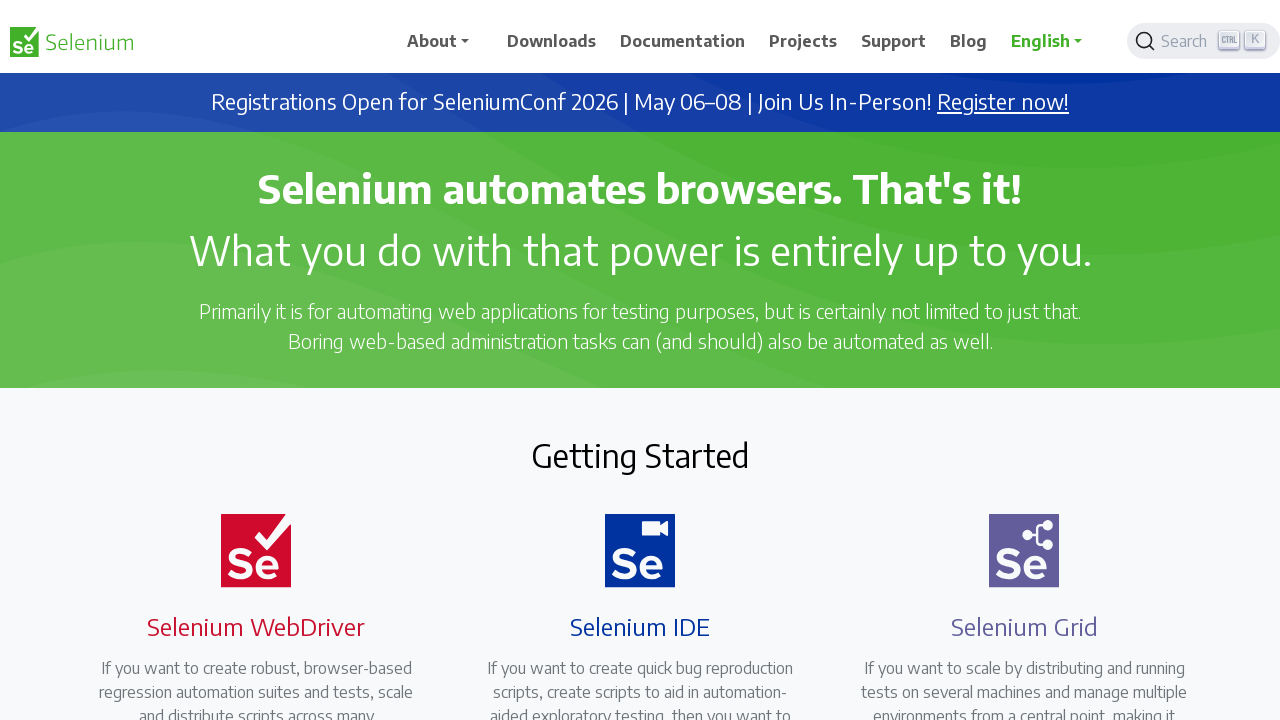

Waited 2 seconds for scroll to complete
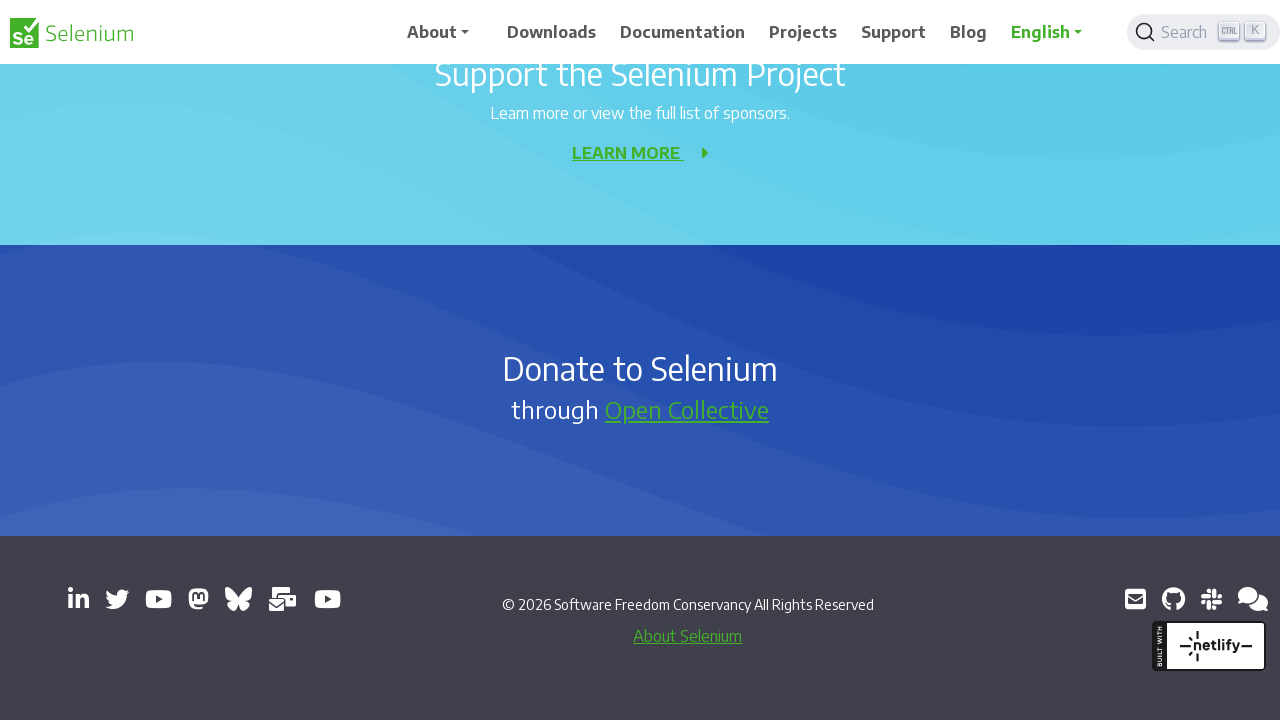

Scrolled back to the top of the page
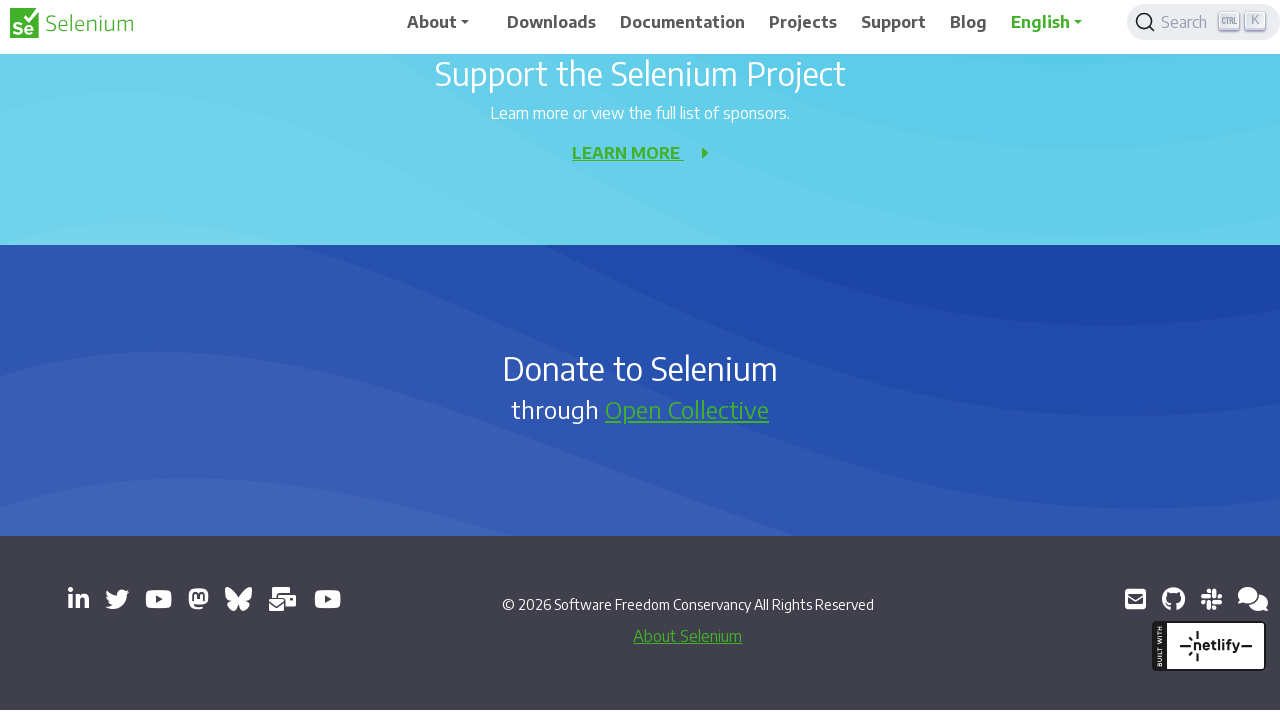

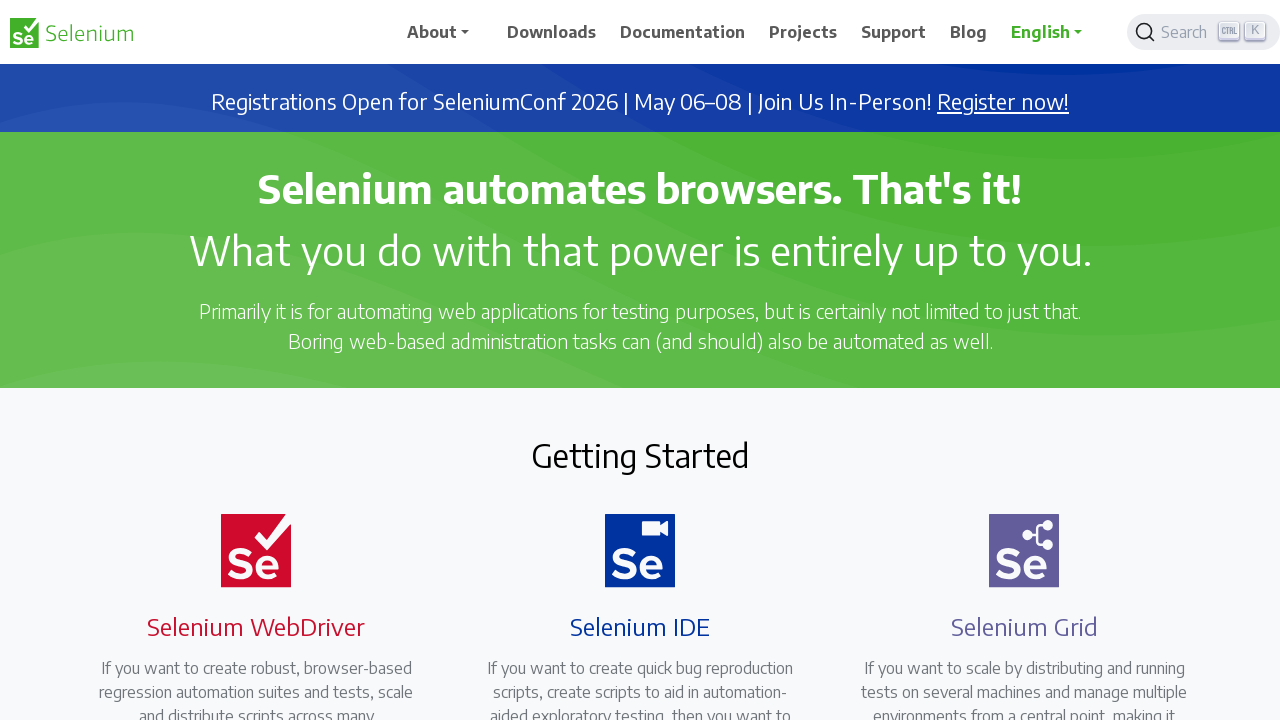